Tests interaction with a gold price chart page by selecting an asset from a dropdown and scrolling to view the chart element.

Starting URL: https://bieudogiavang.net/gia-vang-bao-tin-minh-chau

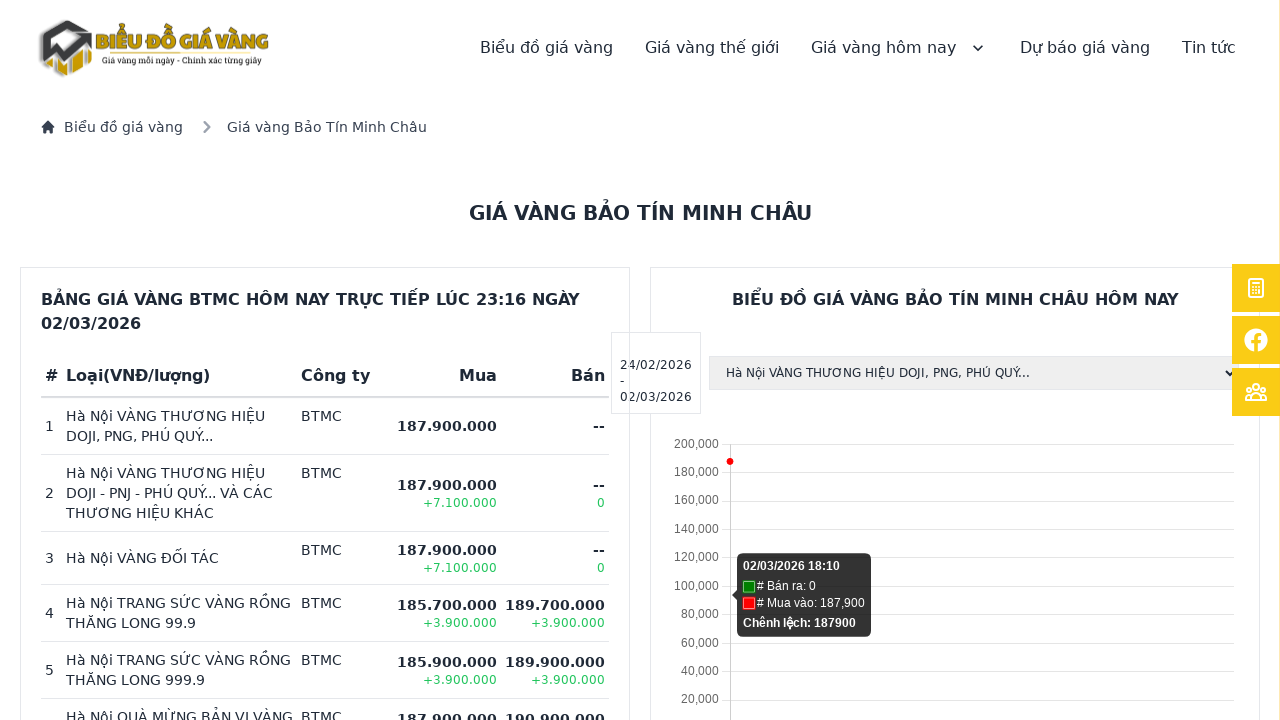

Waited for page to load (networkidle)
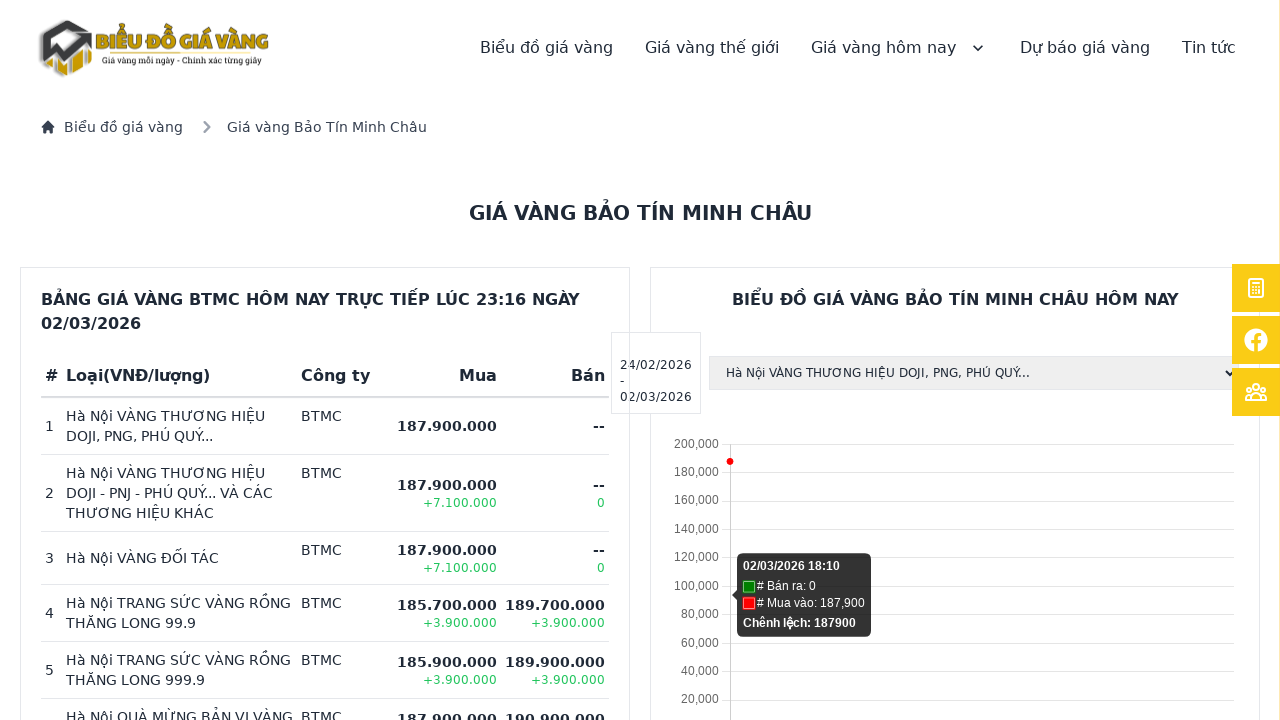

Selected asset value '123' from dropdown on select[wire\:model='assetId']
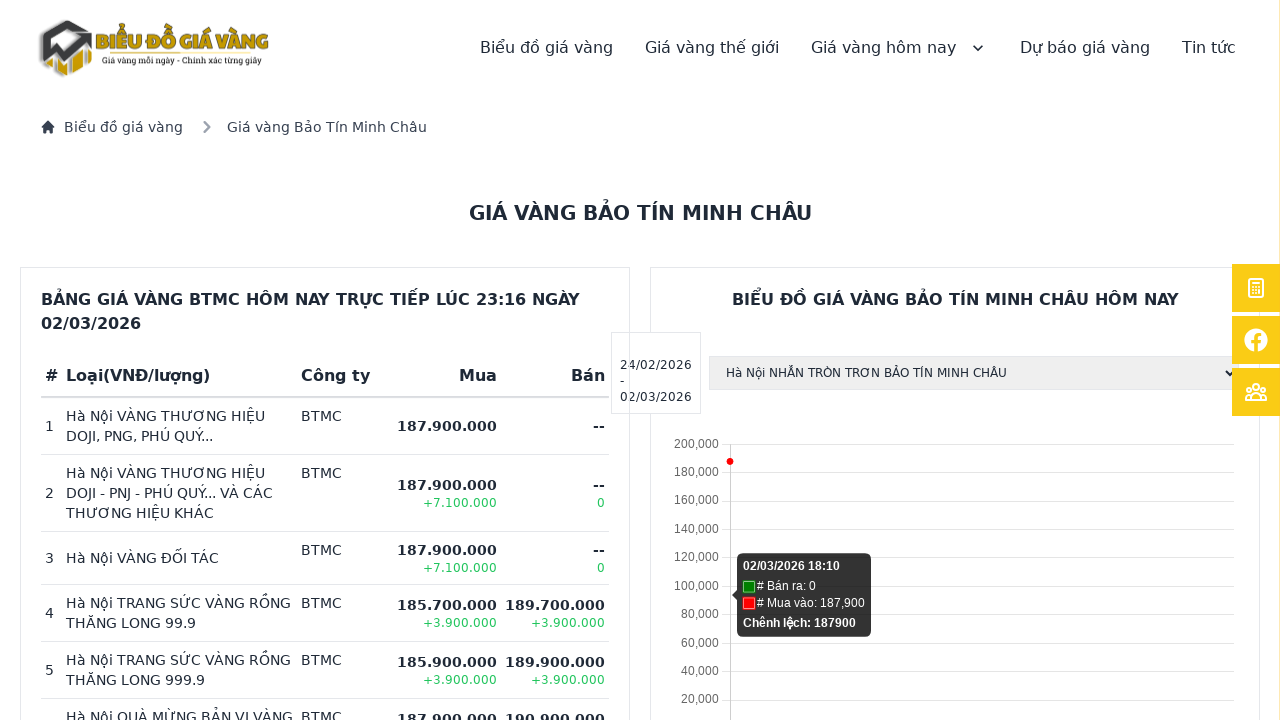

Waited 2 seconds for chart to update
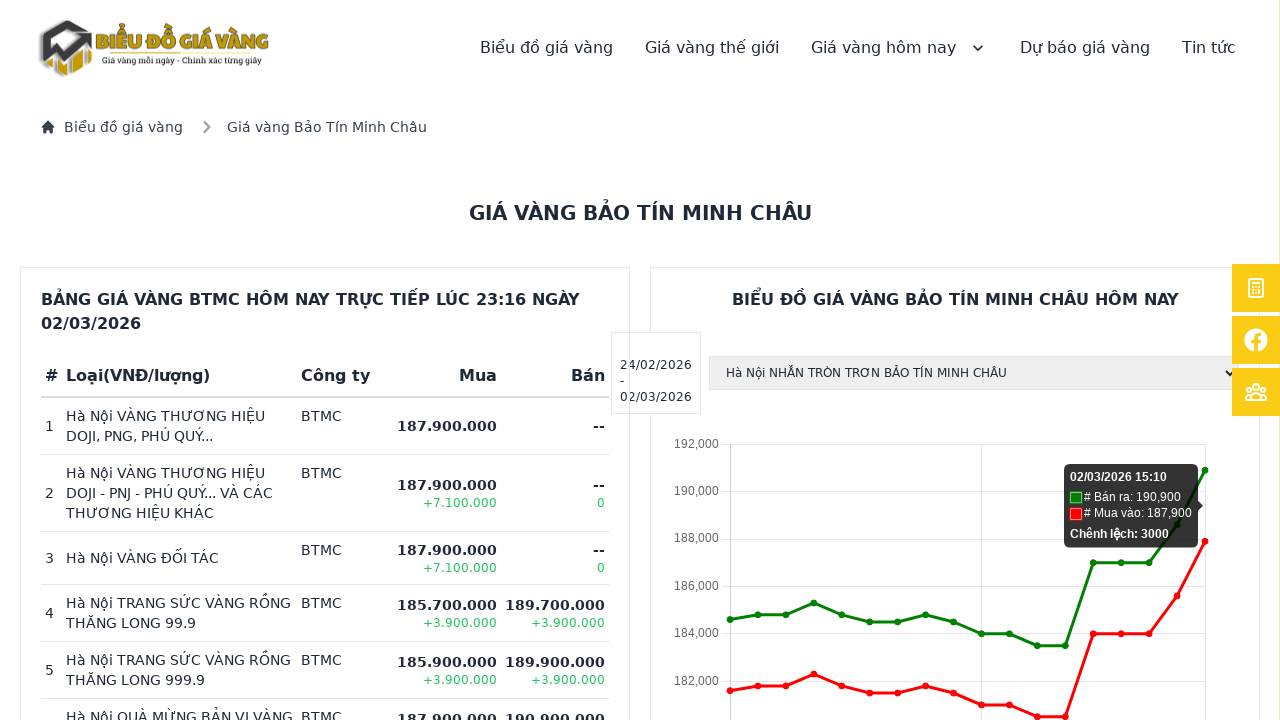

Scrolled to gold price chart element
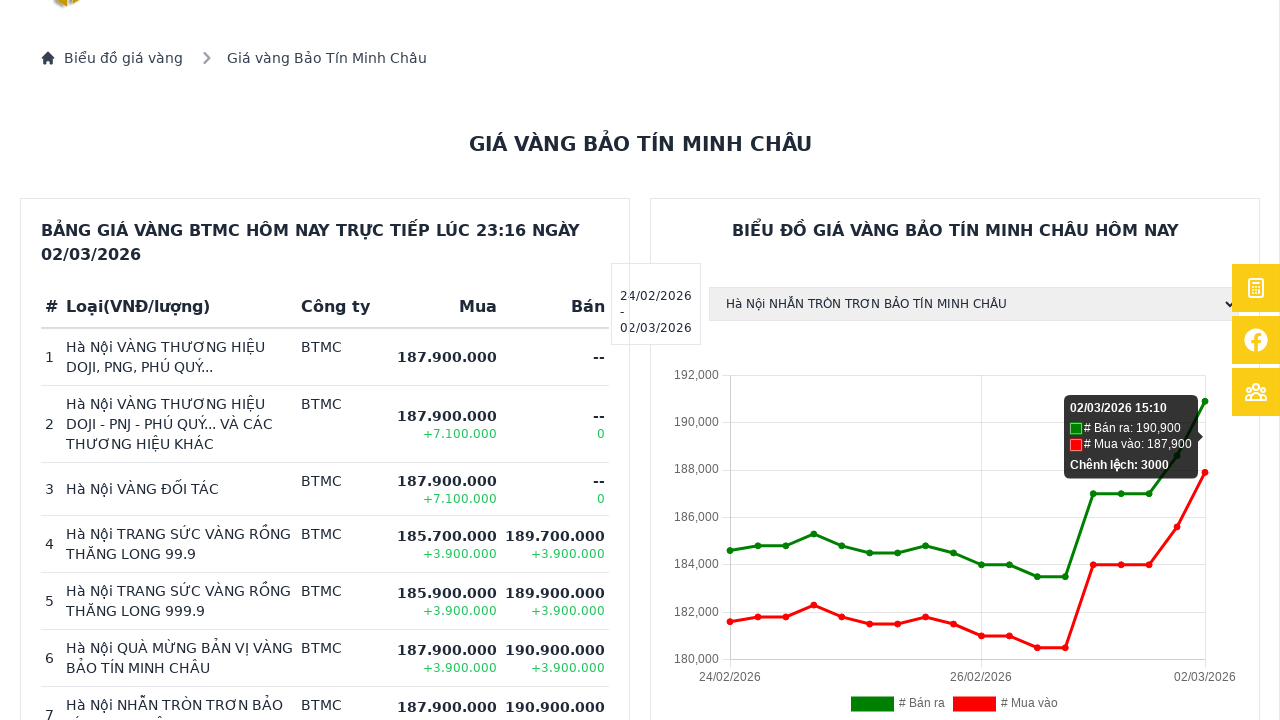

Verified chart is visible
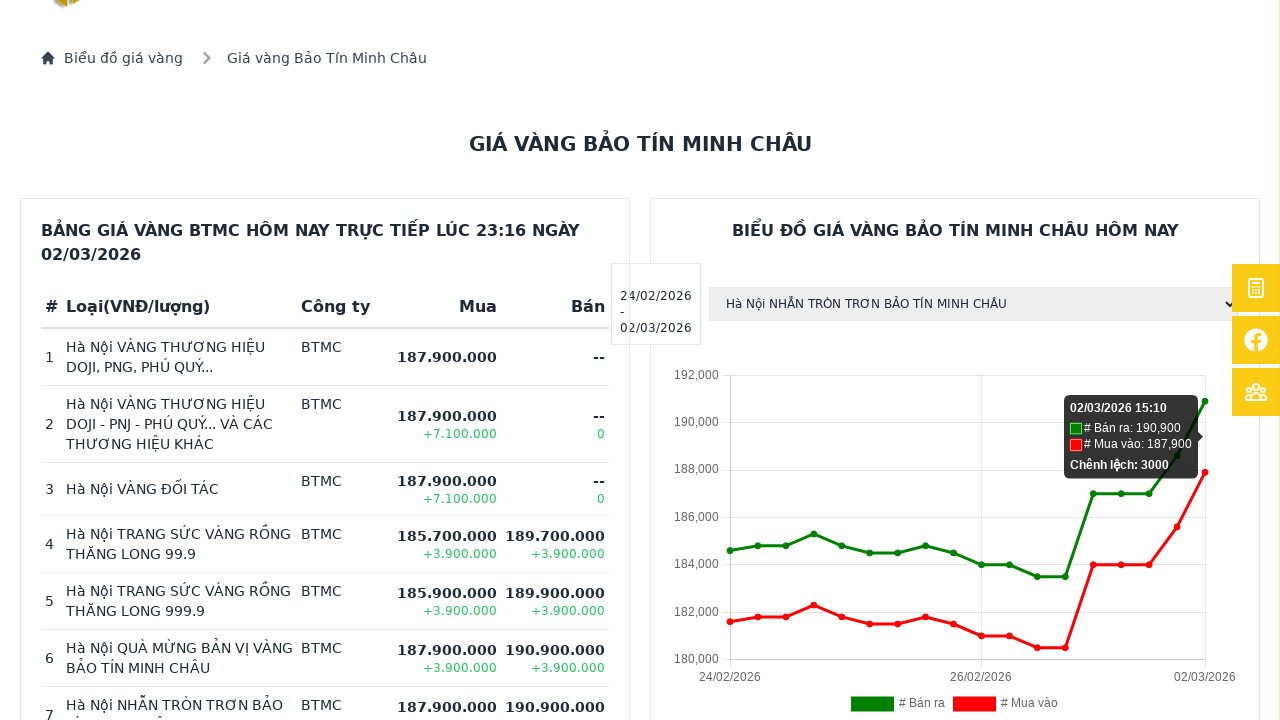

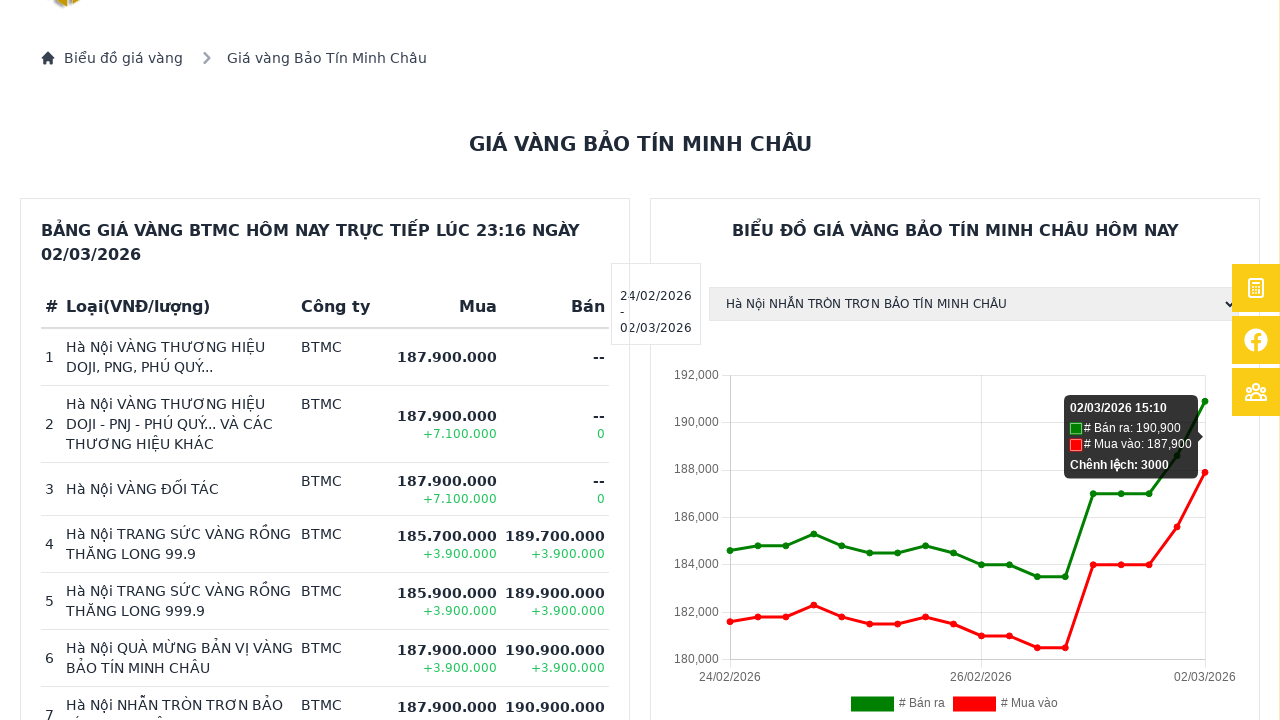